Tests the passenger count dropdown functionality by opening the dropdown, incrementing the adult passenger count 4 times using a loop, and then closing the dropdown.

Starting URL: https://rahulshettyacademy.com/dropdownsPractise/

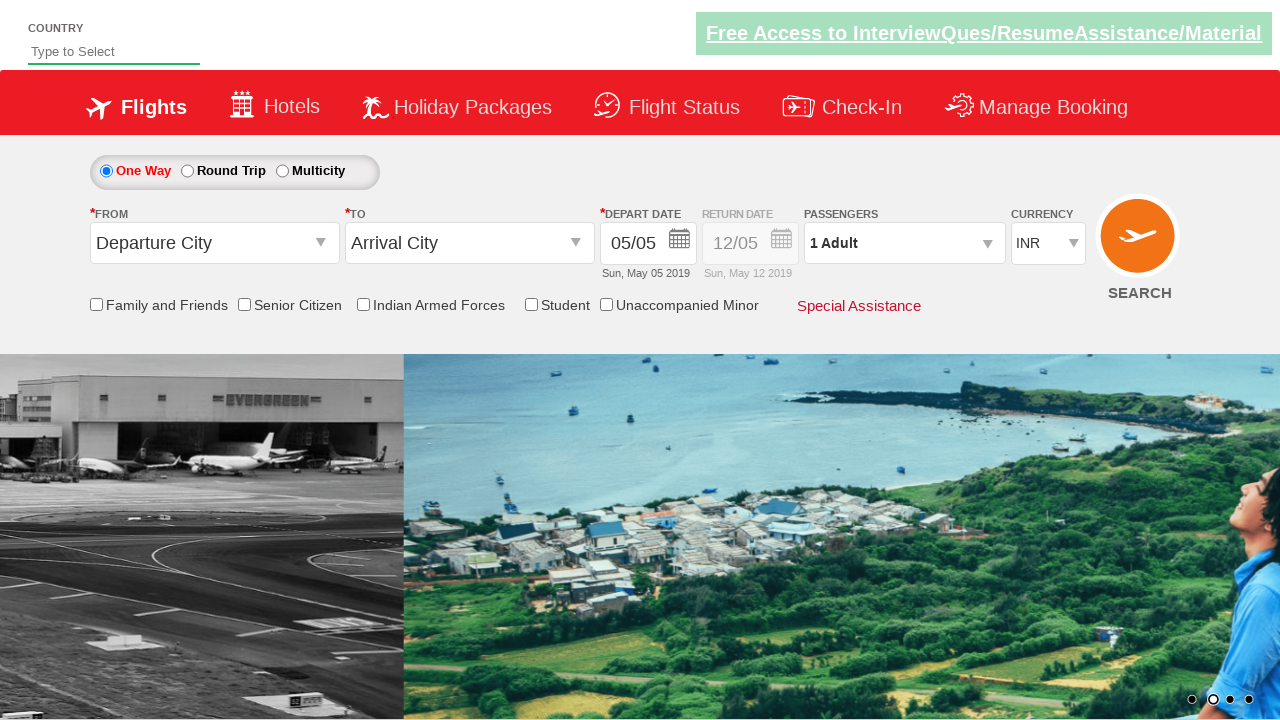

Clicked on passenger info dropdown to open it at (904, 243) on #divpaxinfo
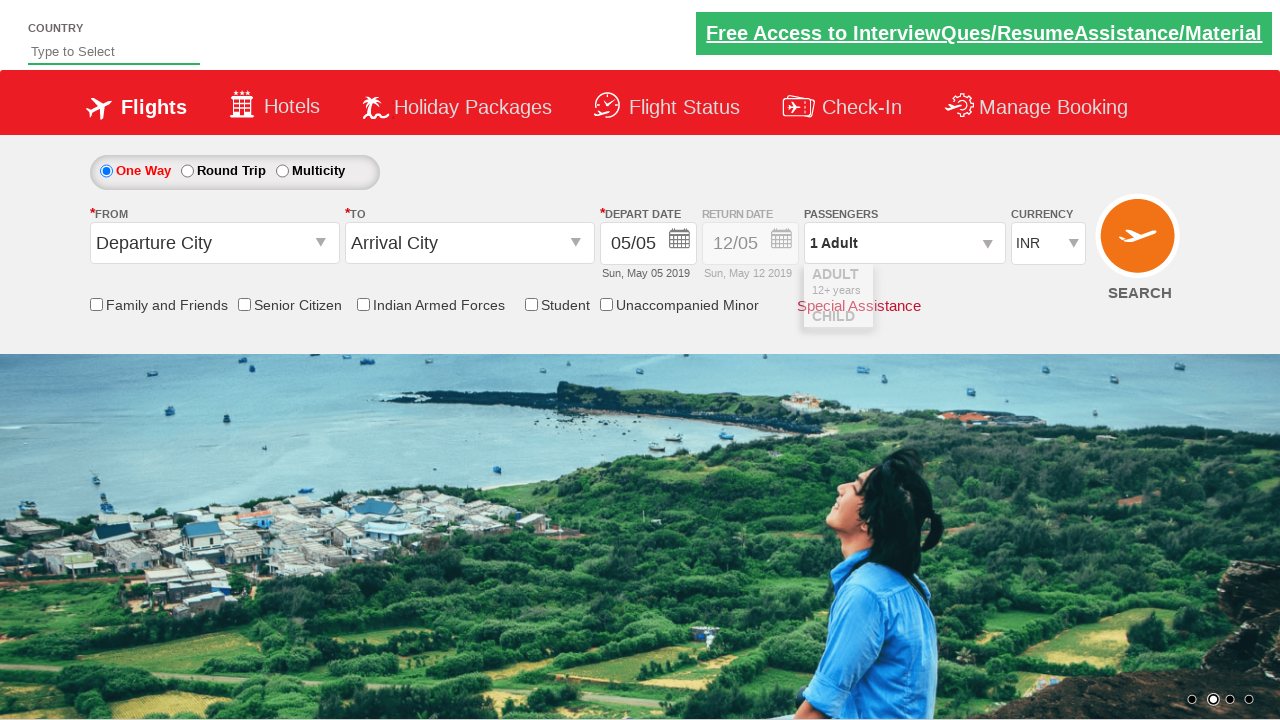

Waited for adult increment button to be visible
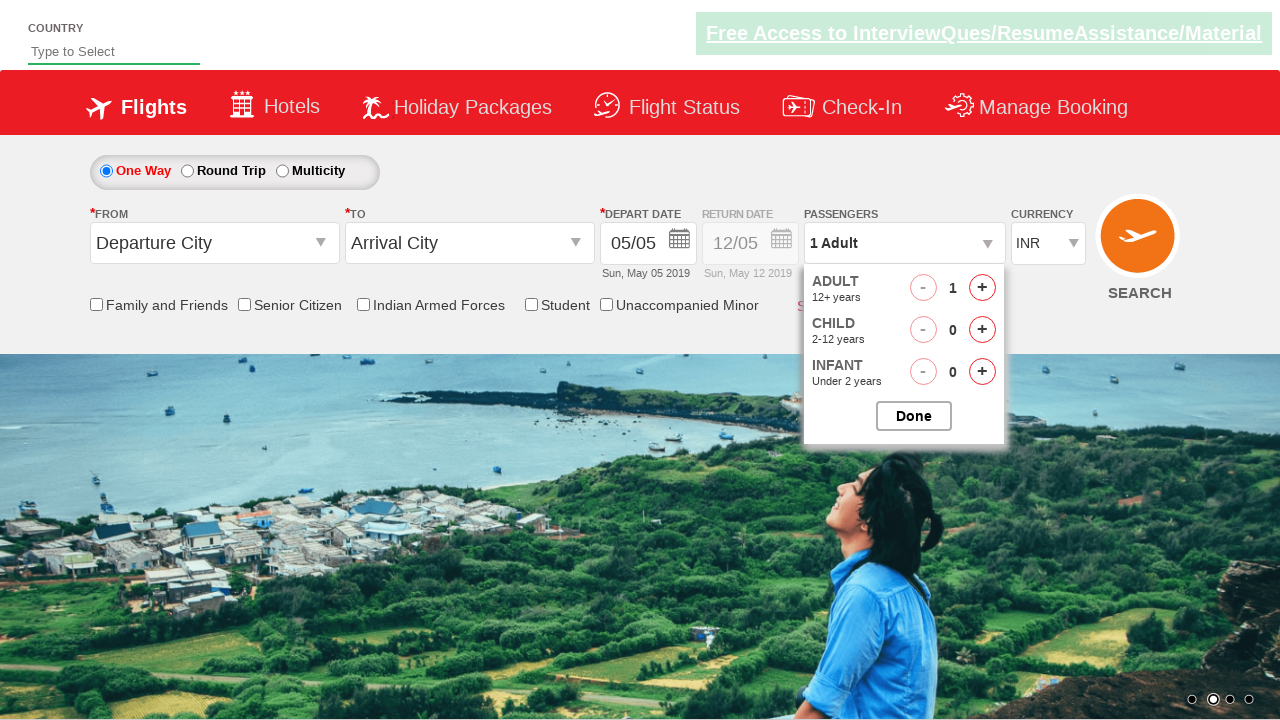

Incremented adult passenger count at (982, 288) on #hrefIncAdt
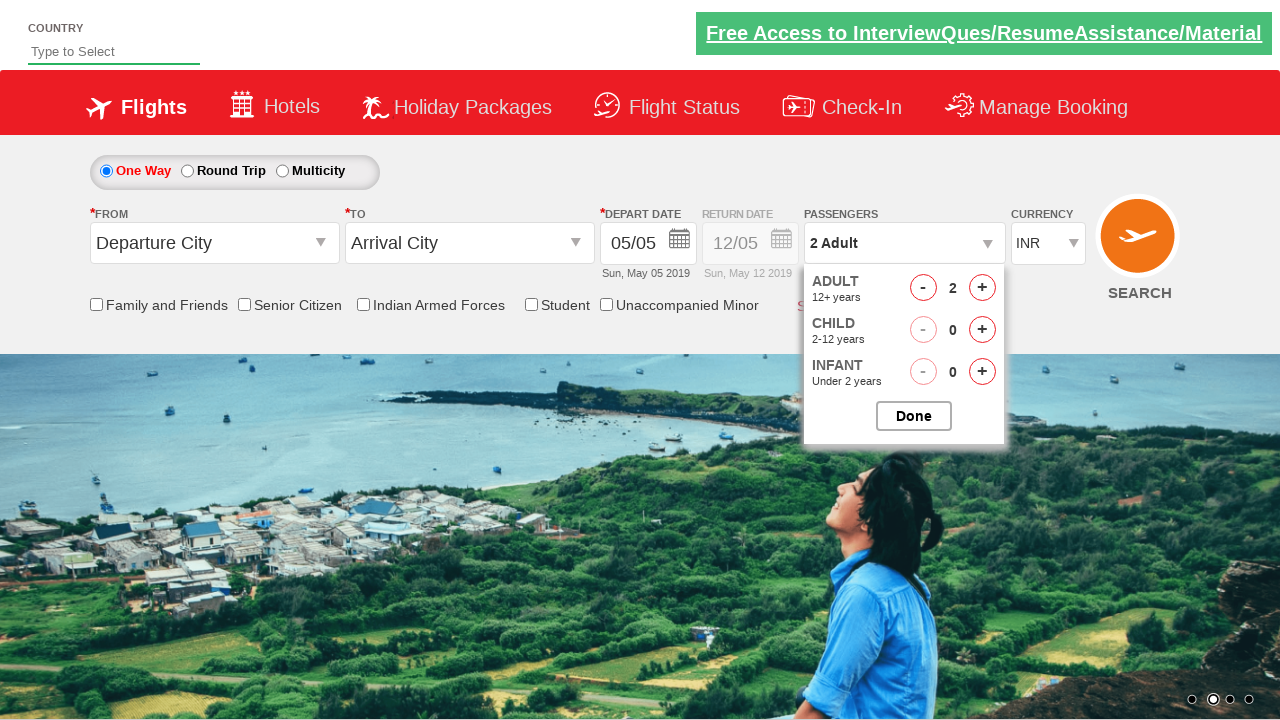

Incremented adult passenger count at (982, 288) on #hrefIncAdt
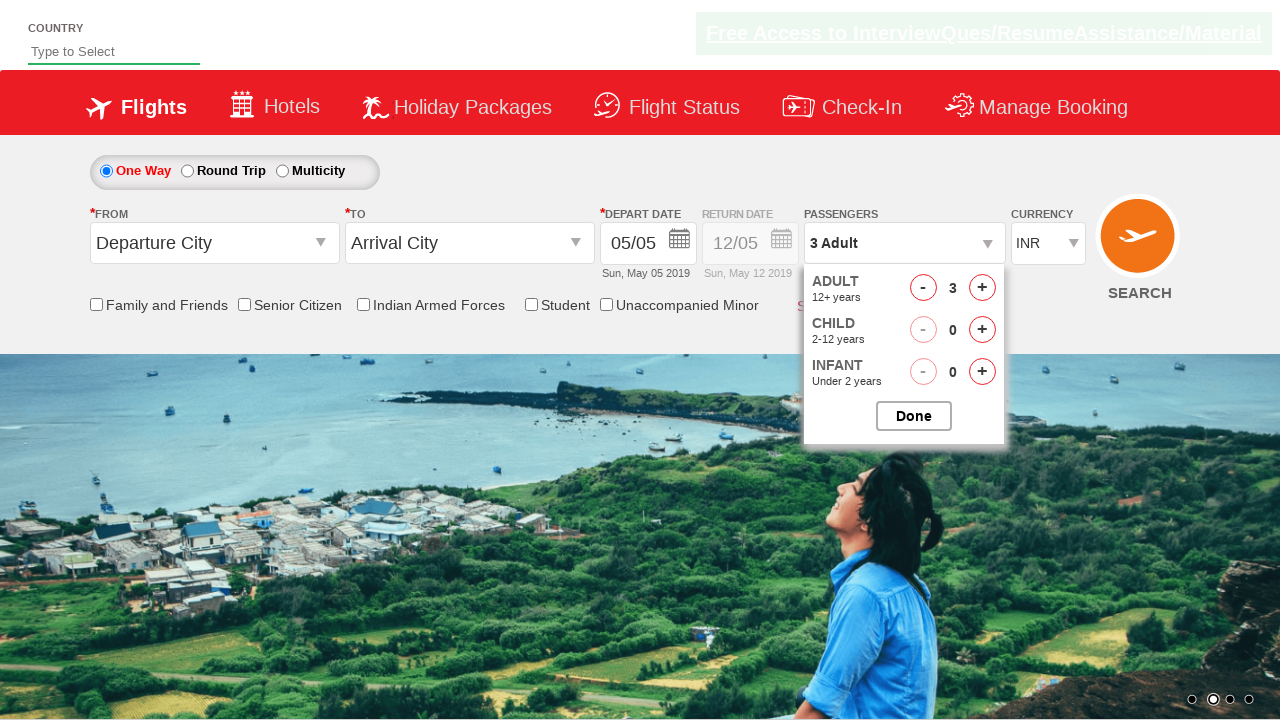

Incremented adult passenger count at (982, 288) on #hrefIncAdt
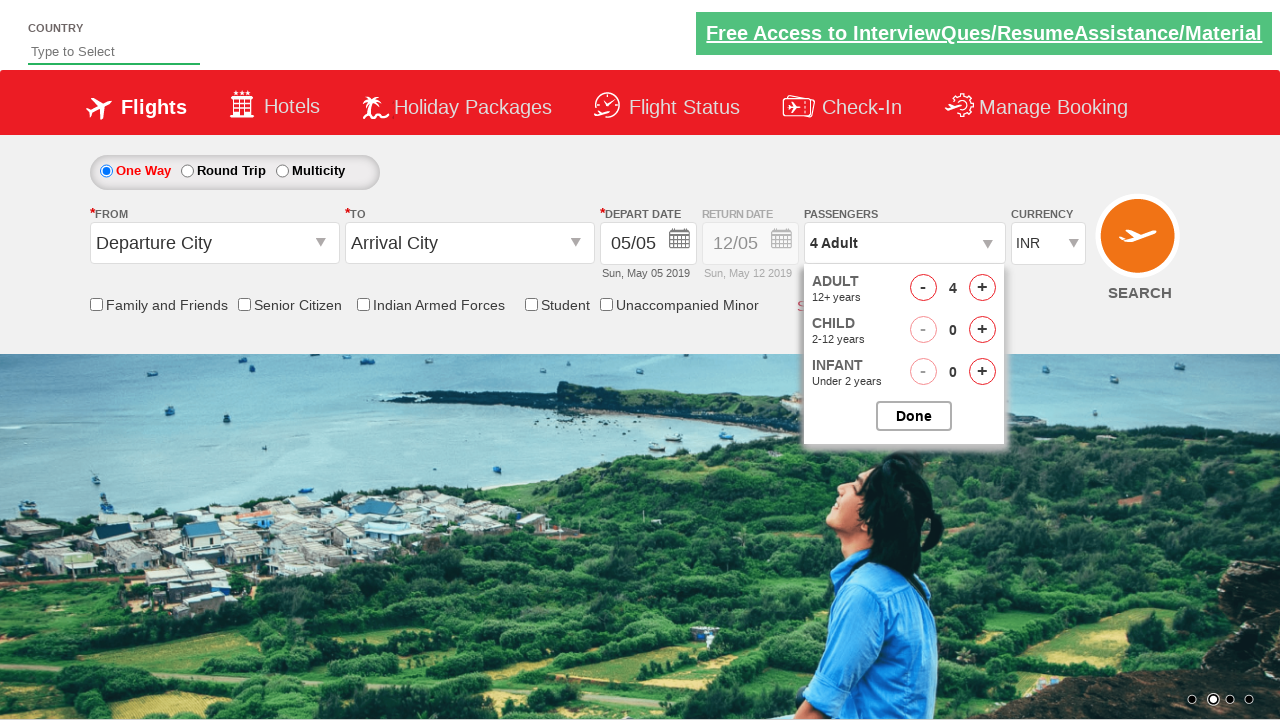

Incremented adult passenger count at (982, 288) on #hrefIncAdt
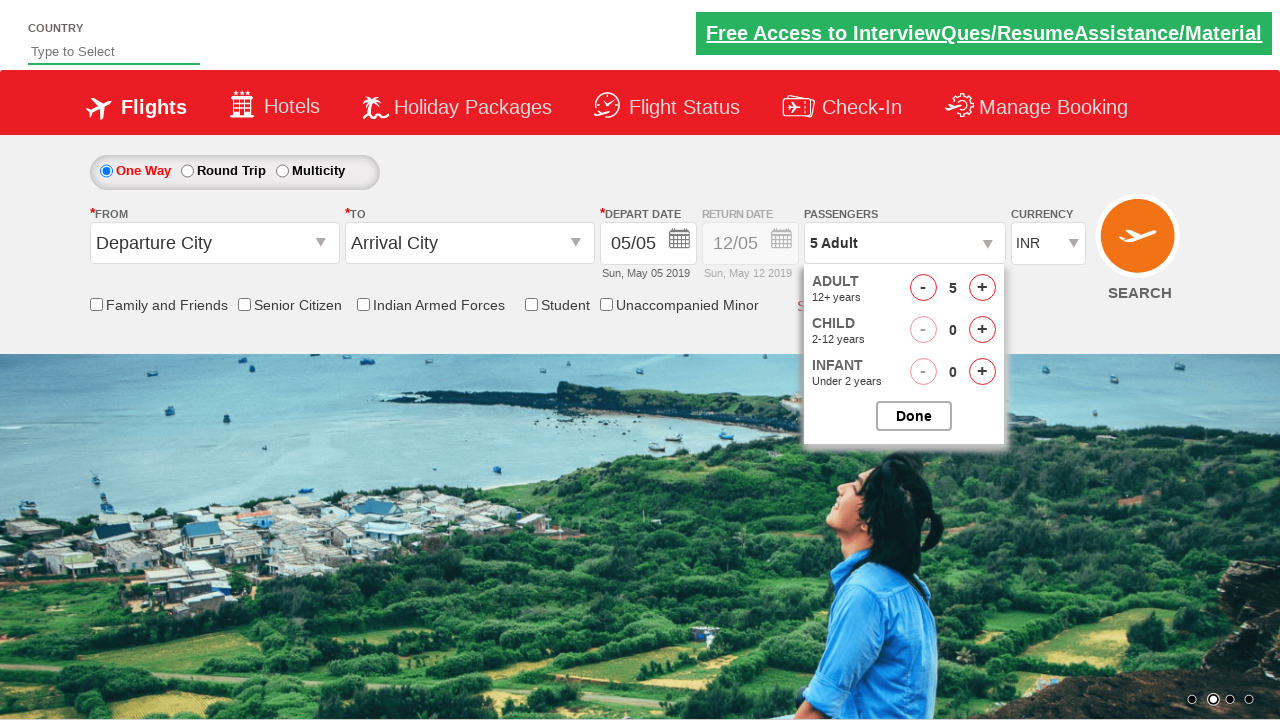

Closed the passenger options dropdown at (914, 416) on #btnclosepaxoption
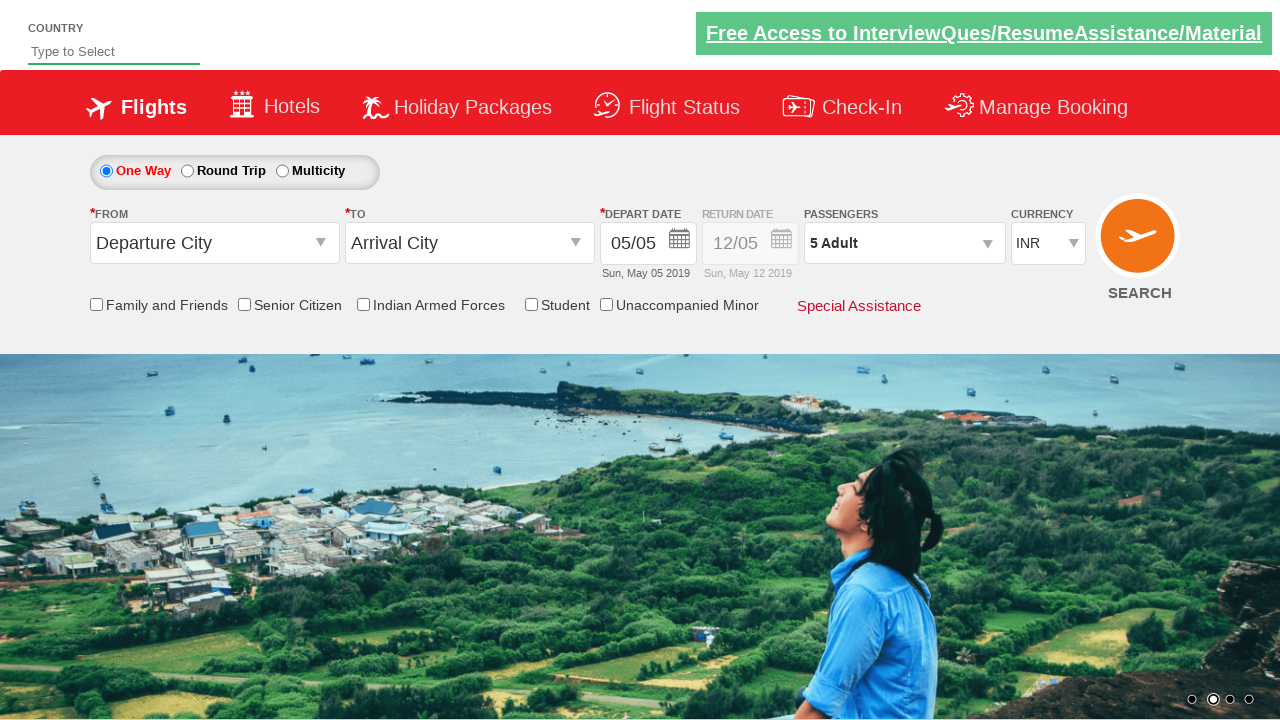

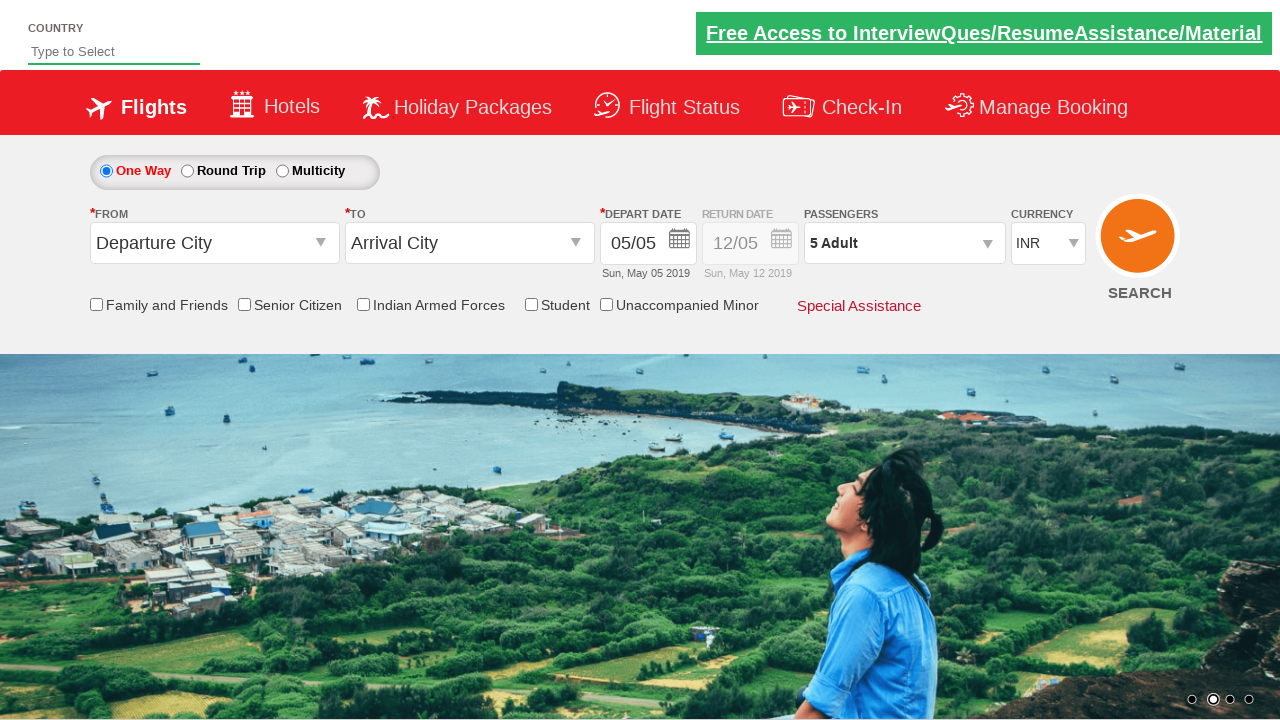